Tests auto-suggest dropdown functionality by typing "ind" and selecting "India" from the suggestions

Starting URL: https://rahulshettyacademy.com/dropdownsPractise/

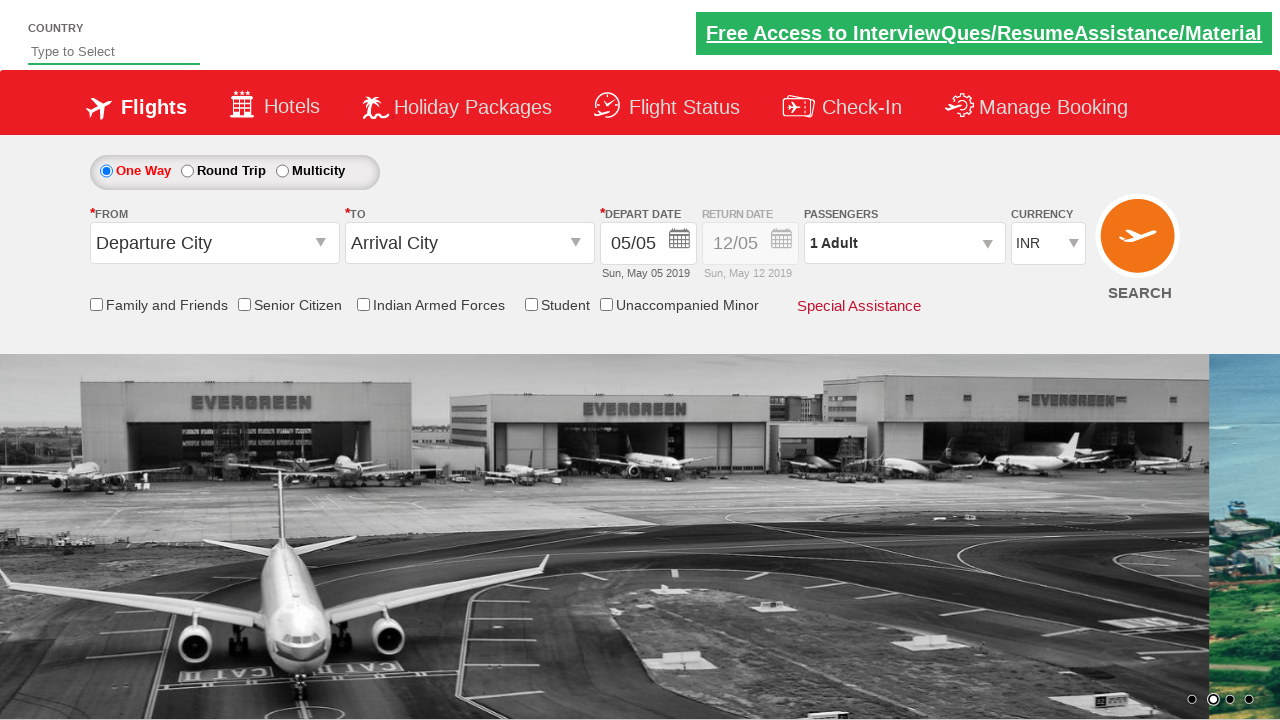

Typed 'ind' into autosuggest field on #autosuggest
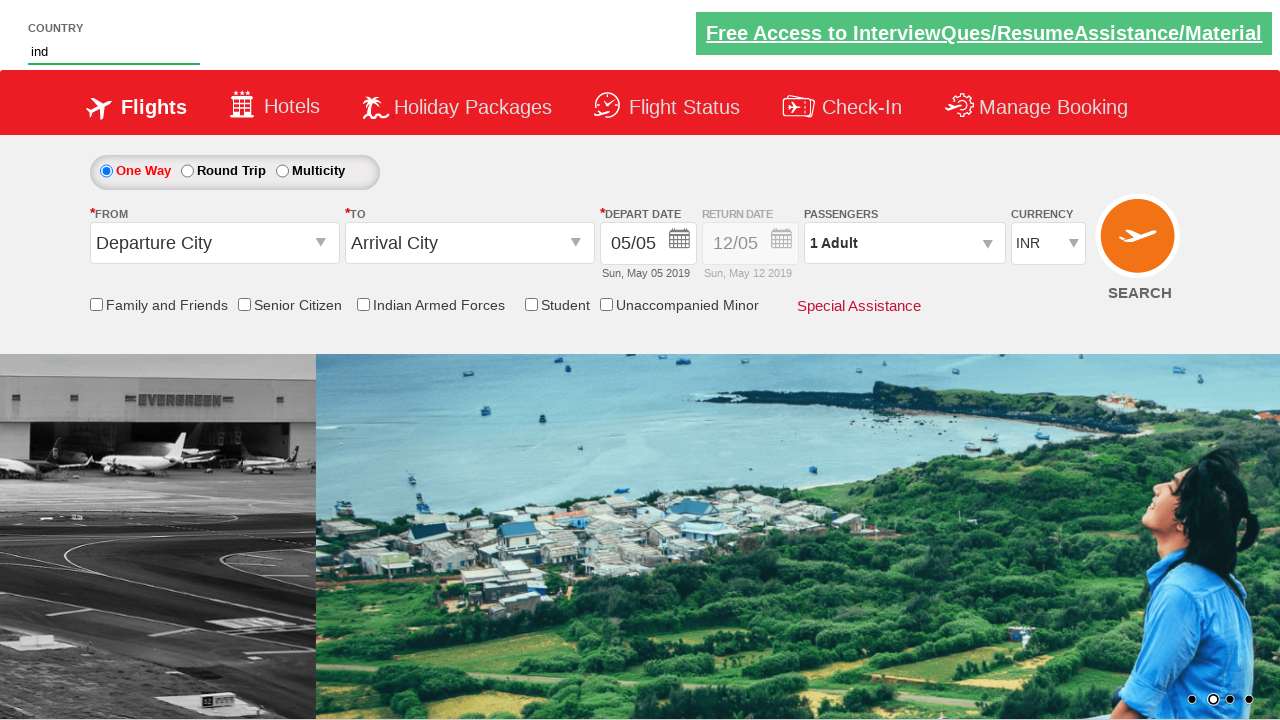

Auto-suggest dropdown suggestions appeared
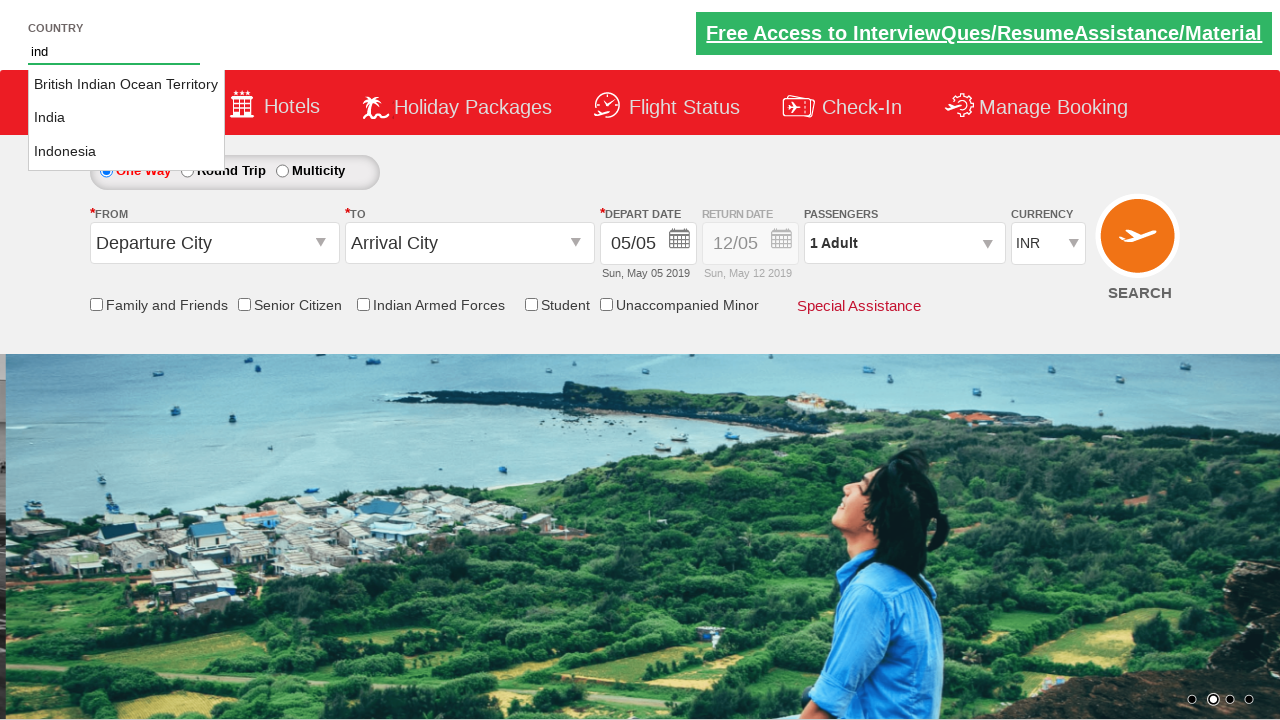

Selected 'India' from dropdown suggestions at (126, 118) on li[class='ui-menu-item'] a >> nth=1
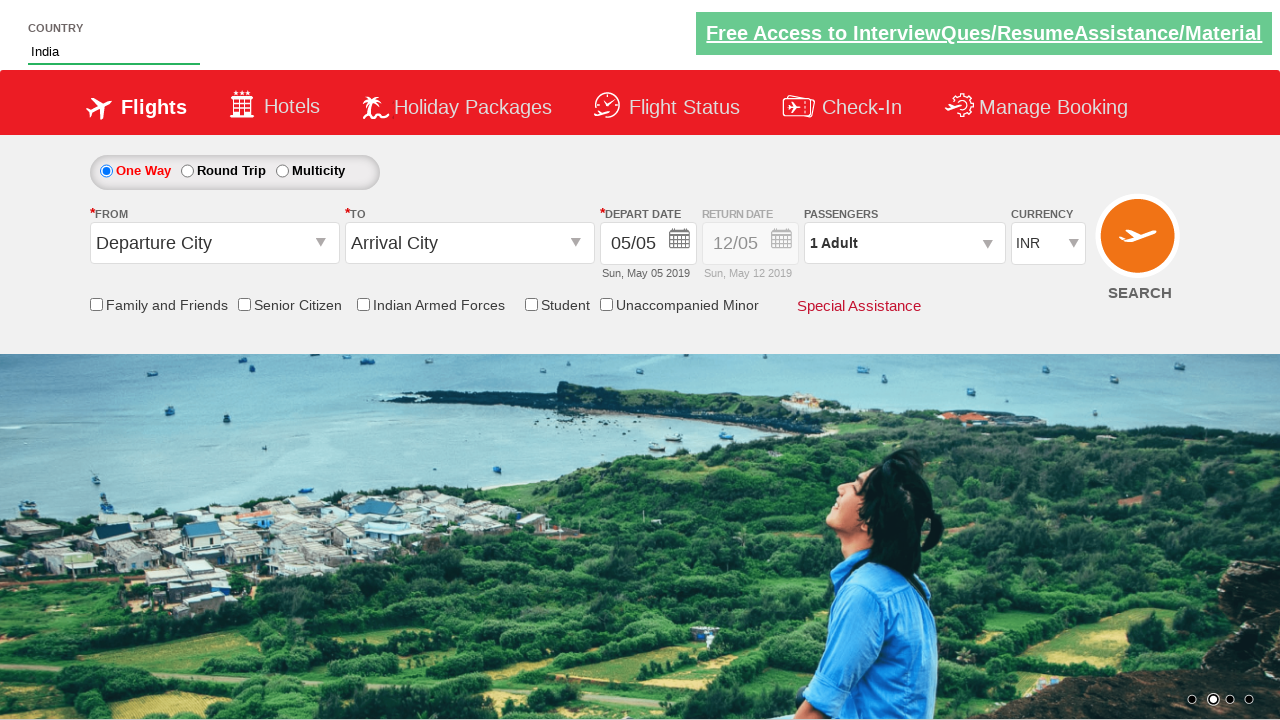

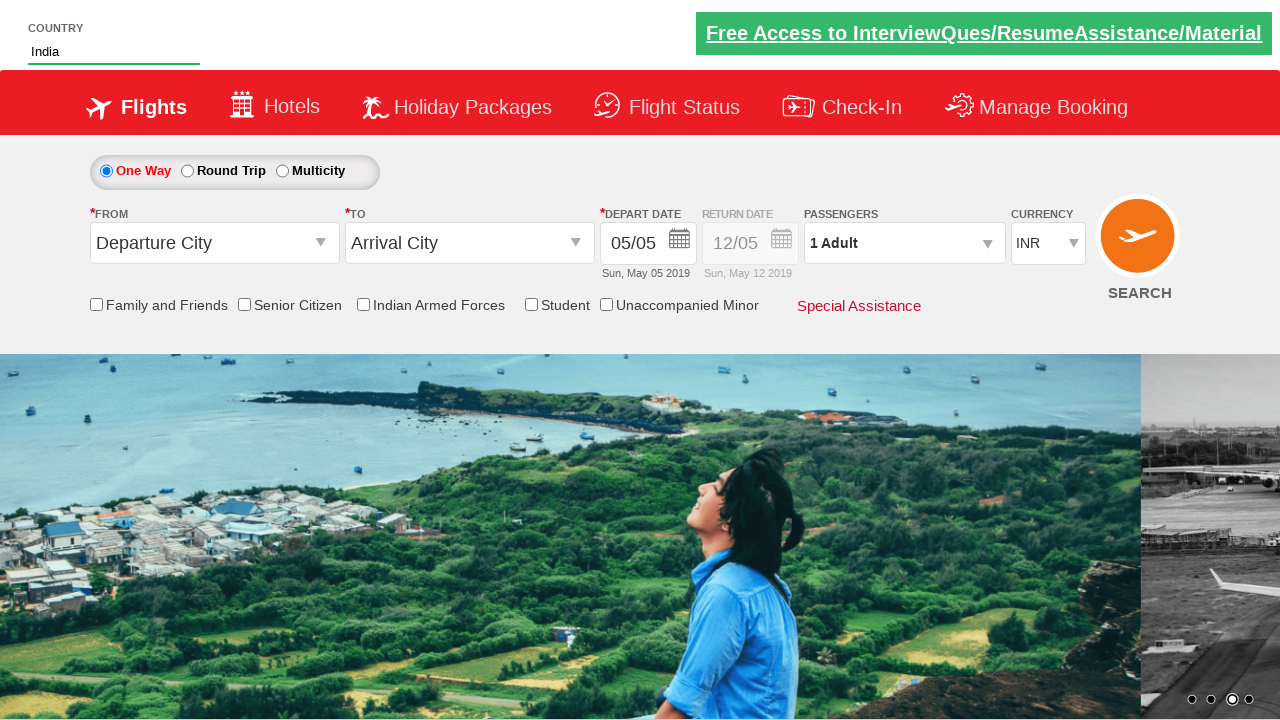